Tests a to-do application by checking off items, adding a new to-do, and archiving completed items while verifying list counts

Starting URL: http://crossbrowsertesting.github.io/

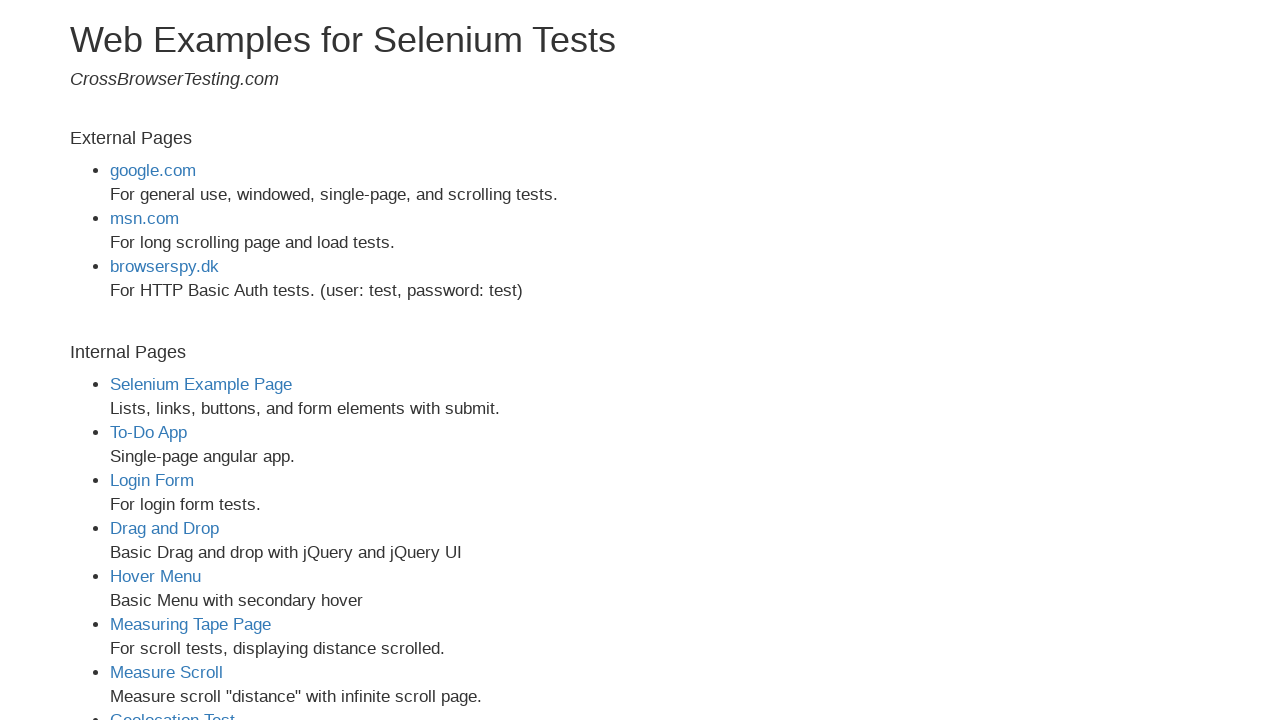

Clicked on To-Do App link at (148, 432) on a:text('To-Do App')
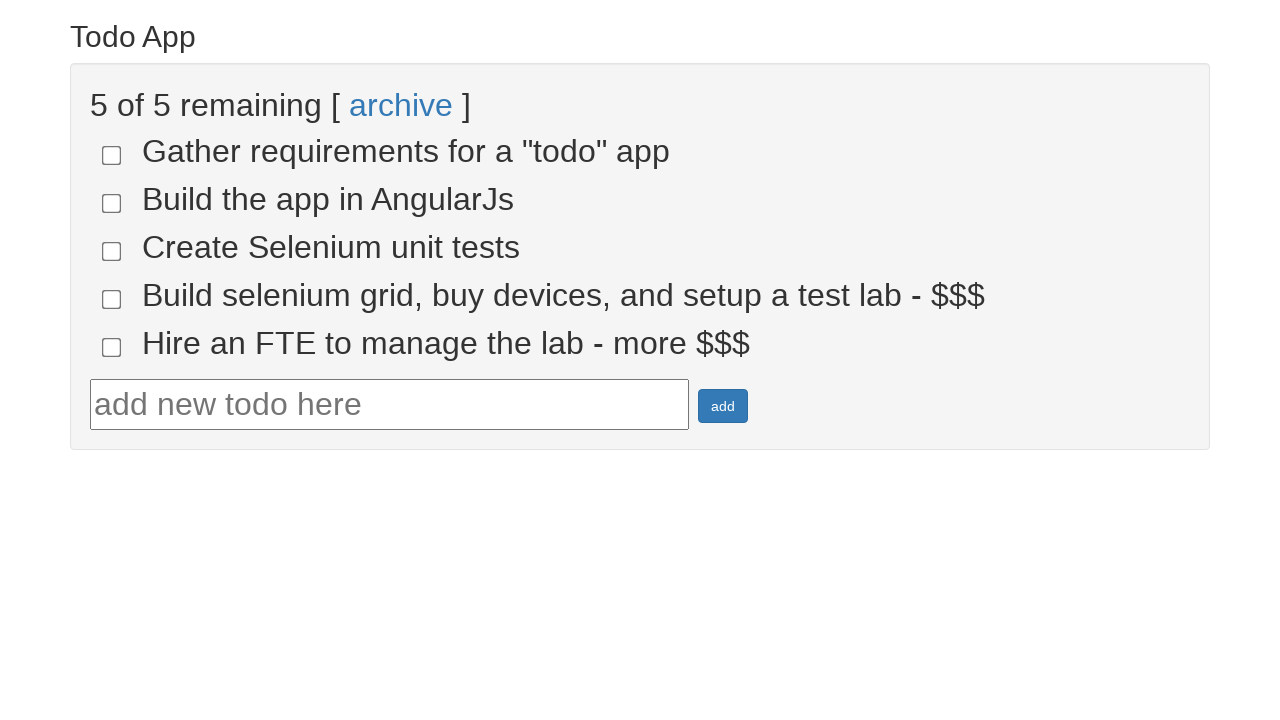

To-do page loaded with todo-4 input field visible
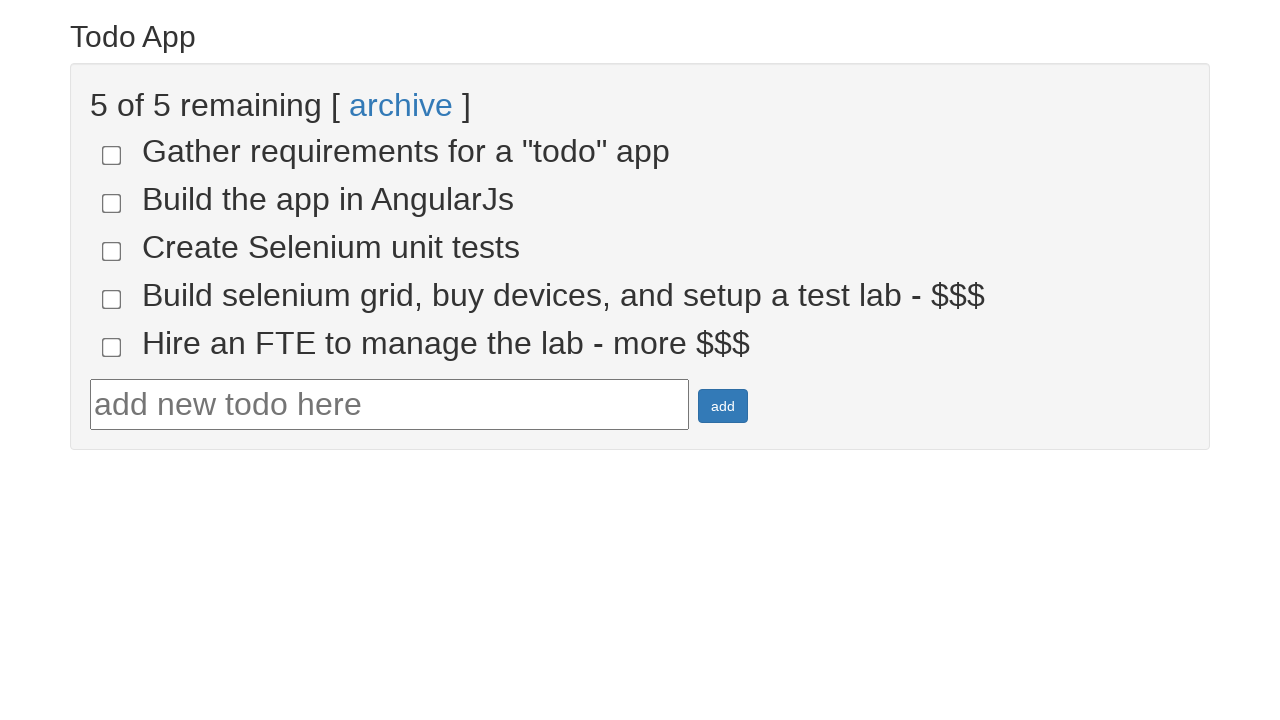

Checked off todo-4 at (112, 299) on input[name='todo-4']
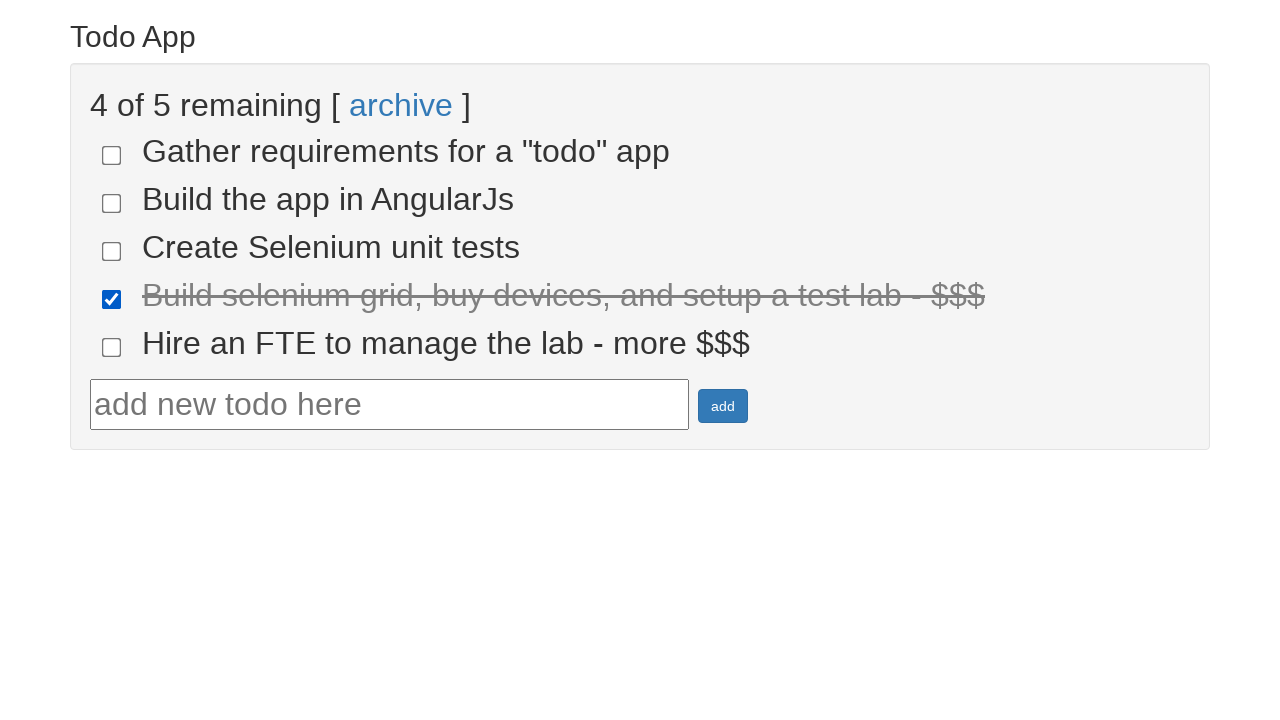

Checked off todo-5 at (112, 347) on input[name='todo-5']
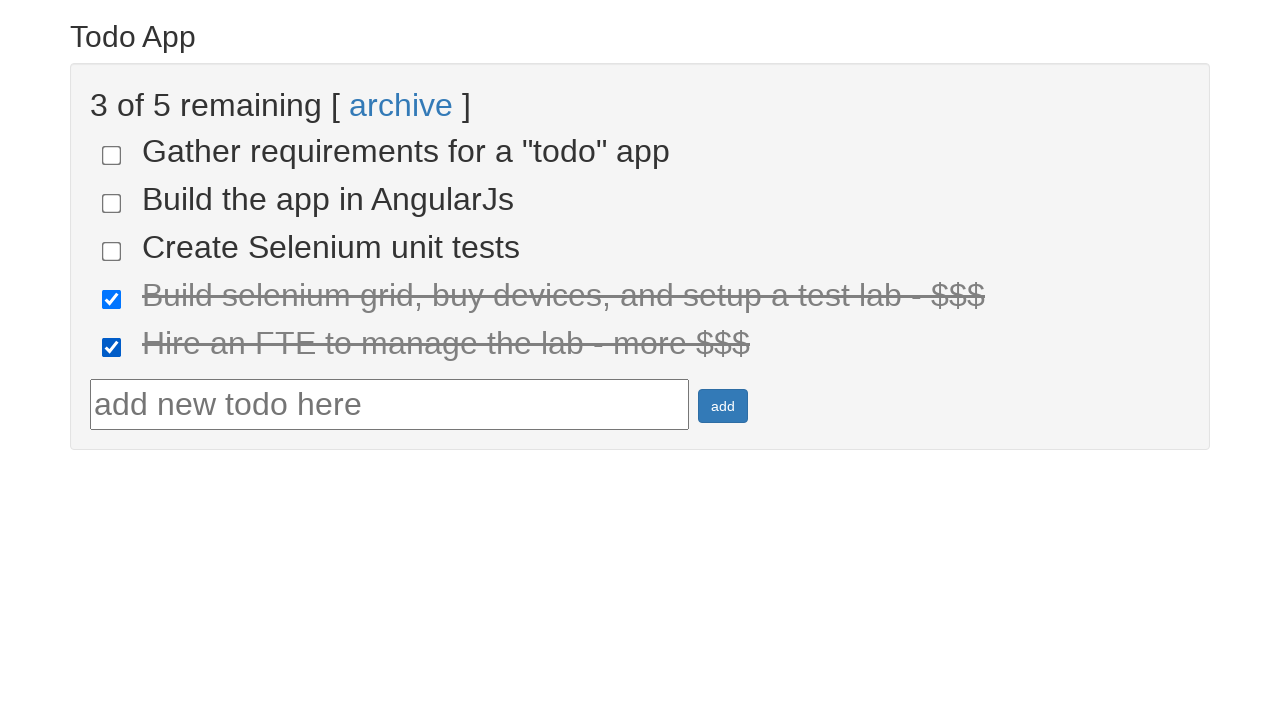

Verified remaining count shows '3 of 5 remaining'
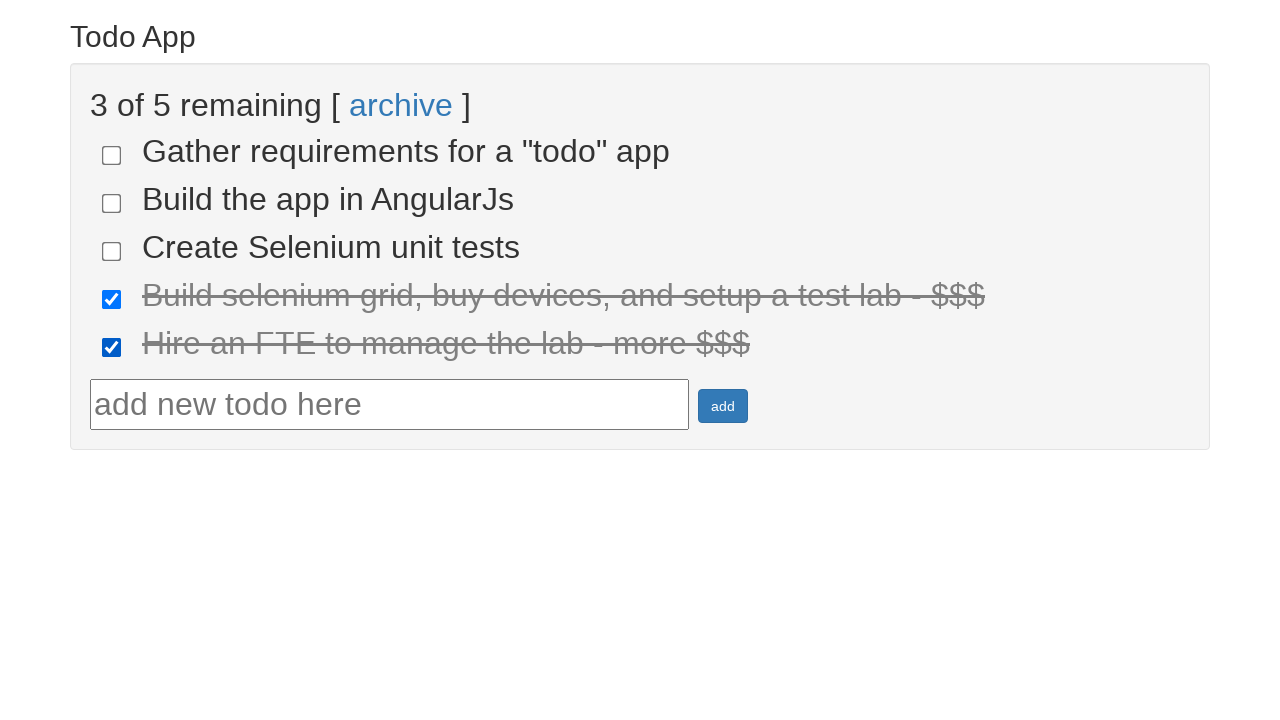

Clicked archive link to archive completed todos at (401, 105) on a:text('archive')
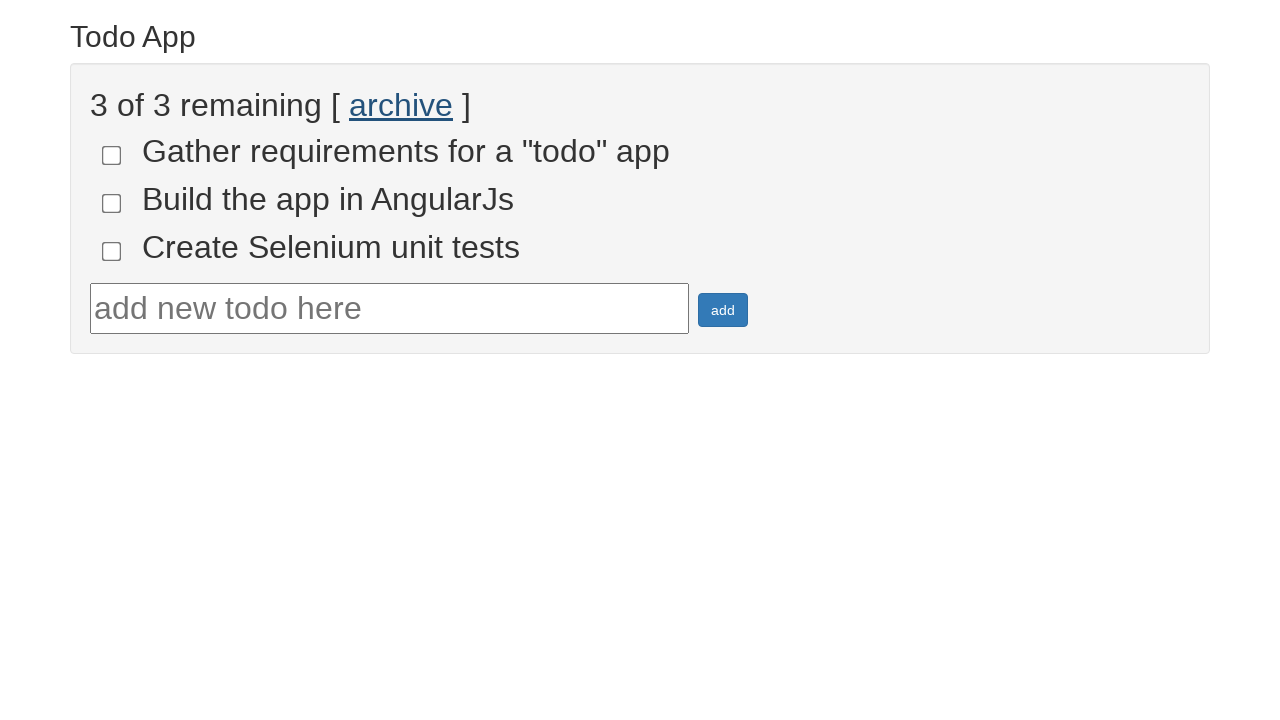

Verified list has 3 items after archiving
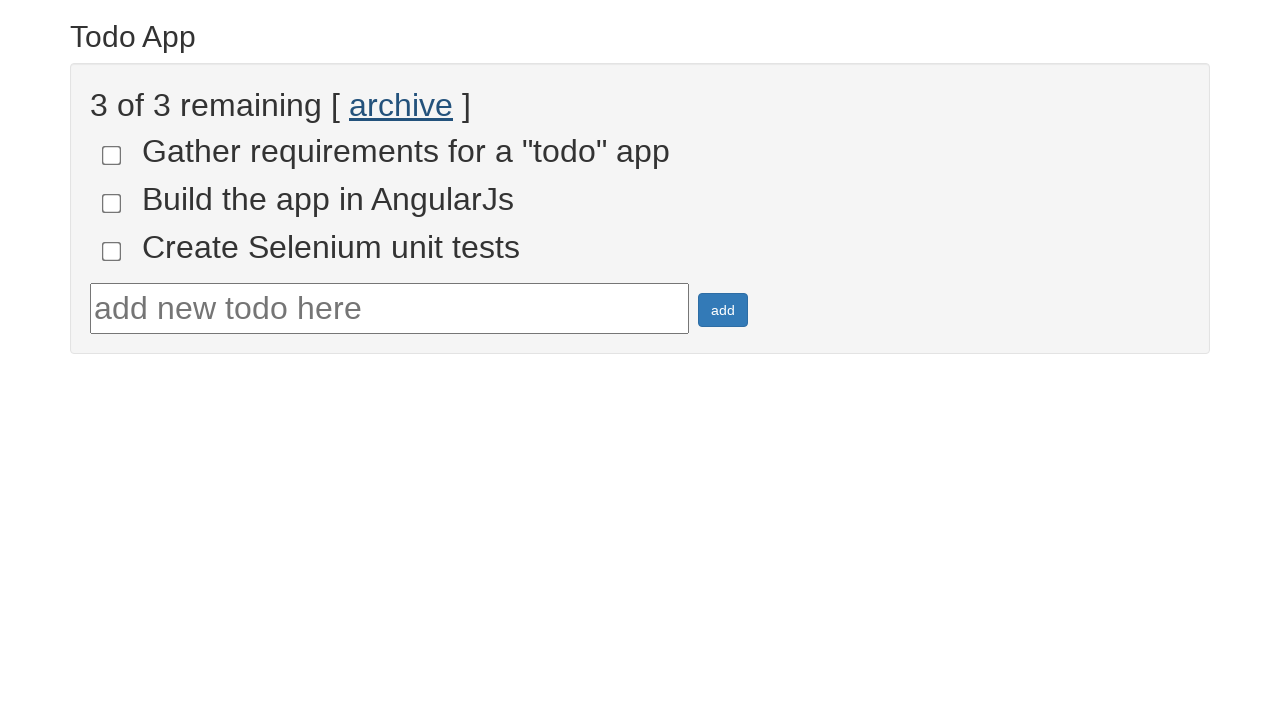

Filled todo text field with 'Osama' on #todotext
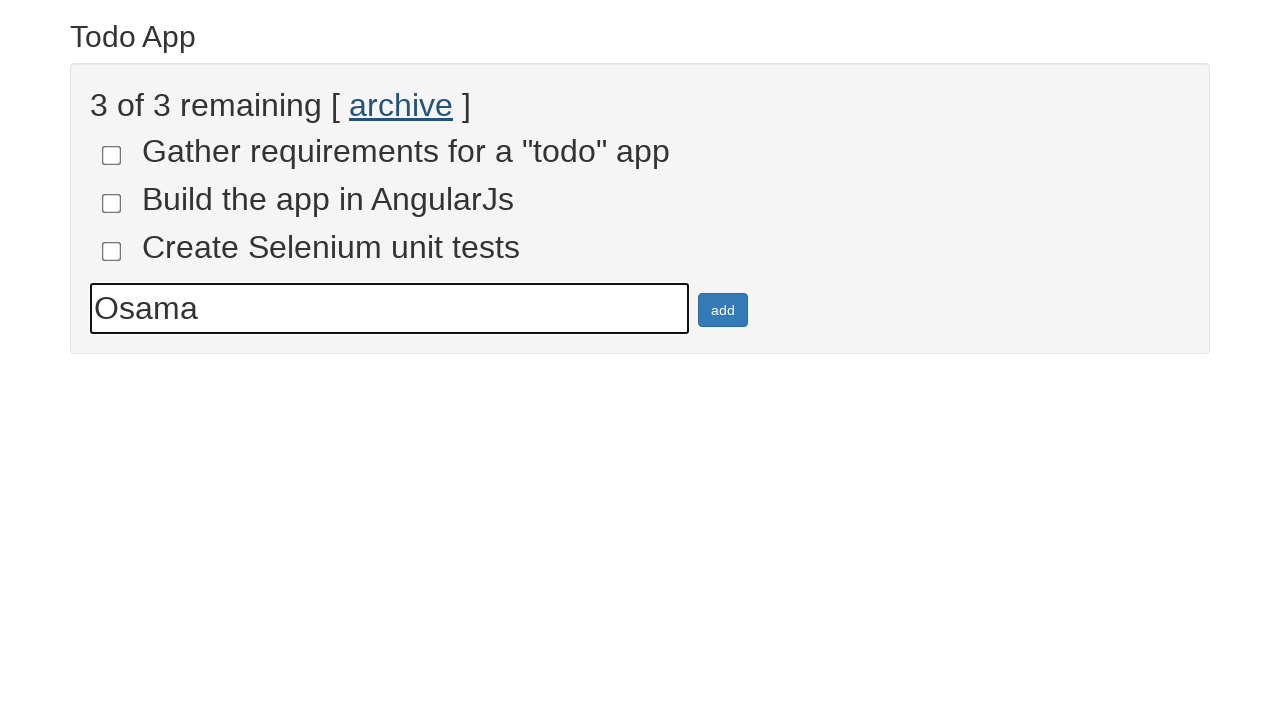

Clicked add button to create new to-do item at (723, 310) on #addbutton
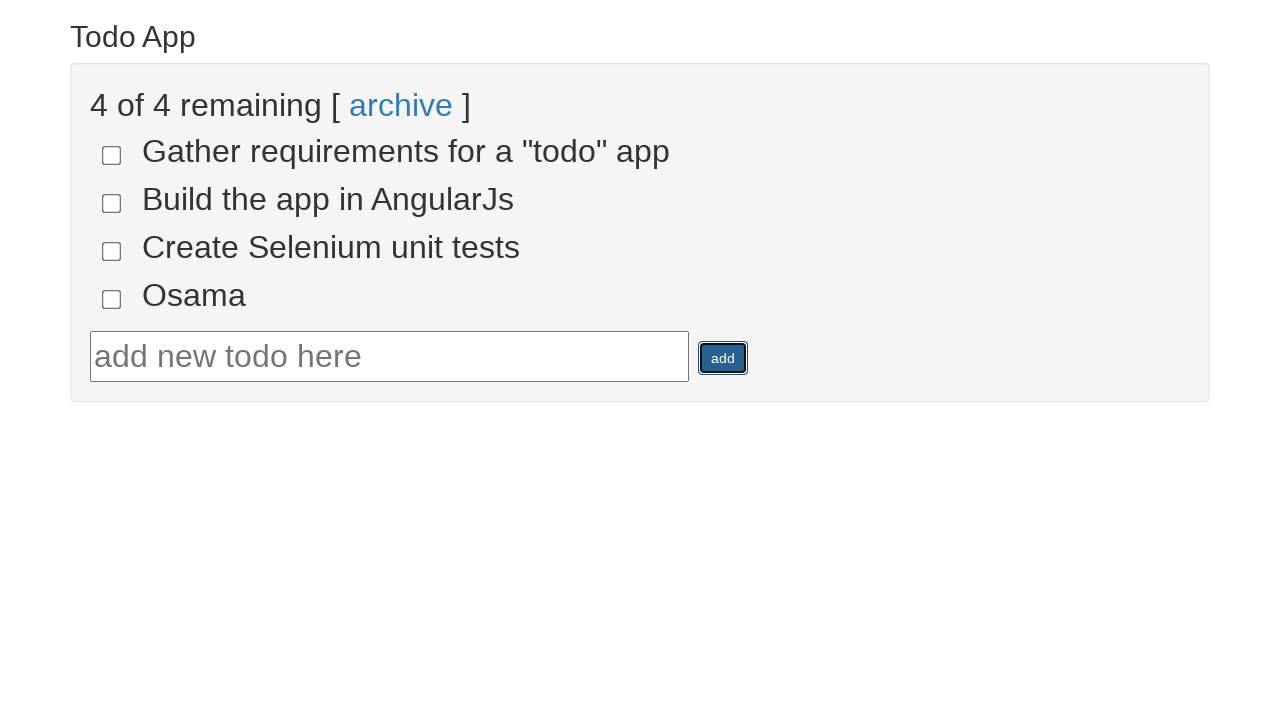

Clicked archive link to archive completed todos again at (401, 105) on a:text('archive')
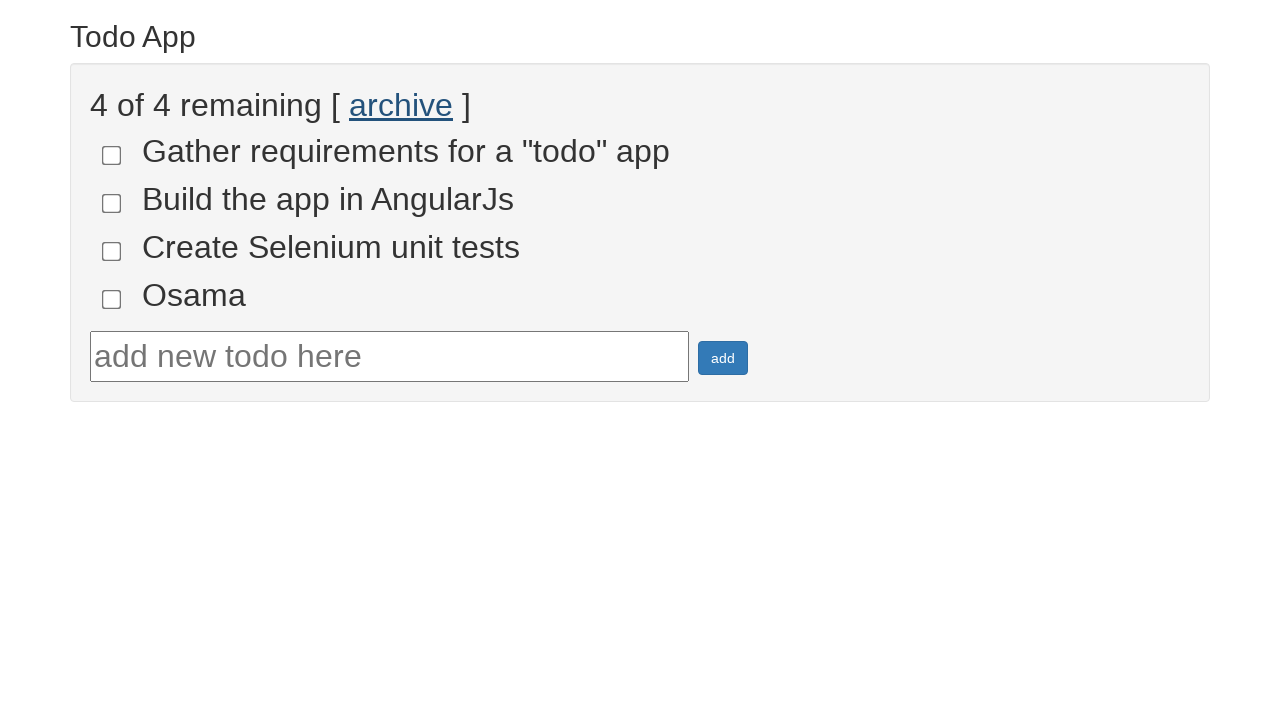

Verified list has 4 items after second archive
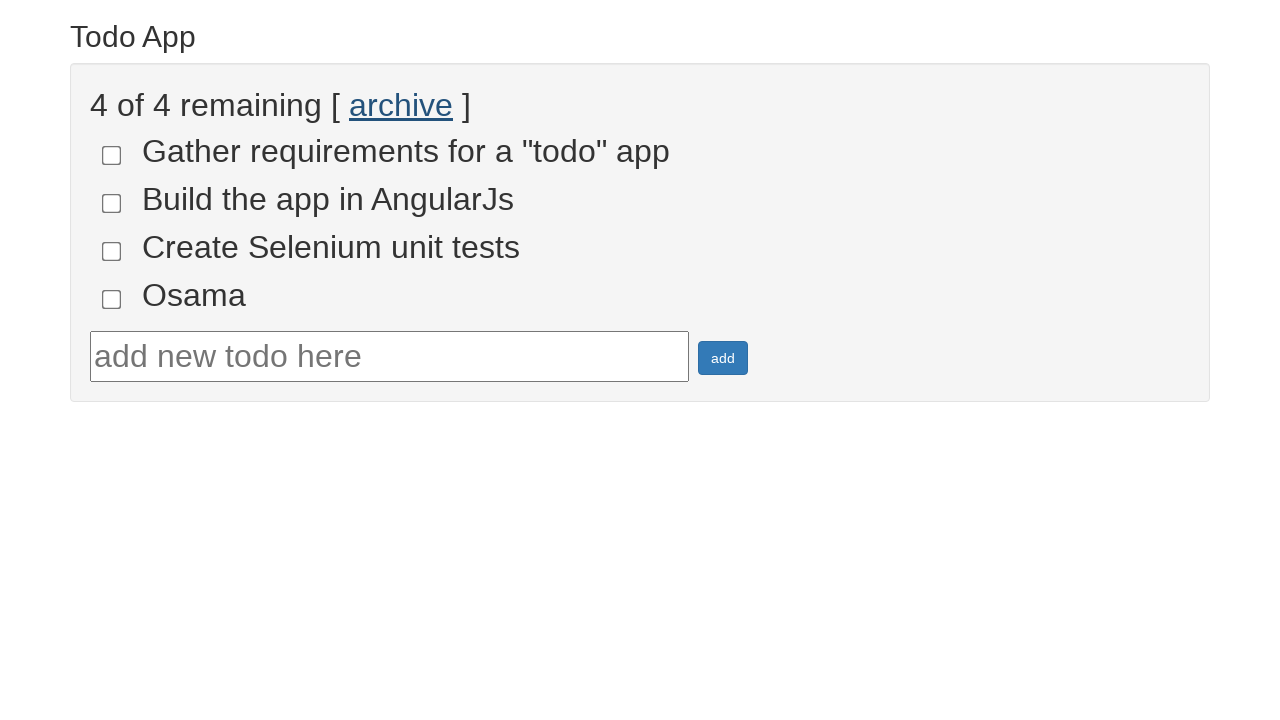

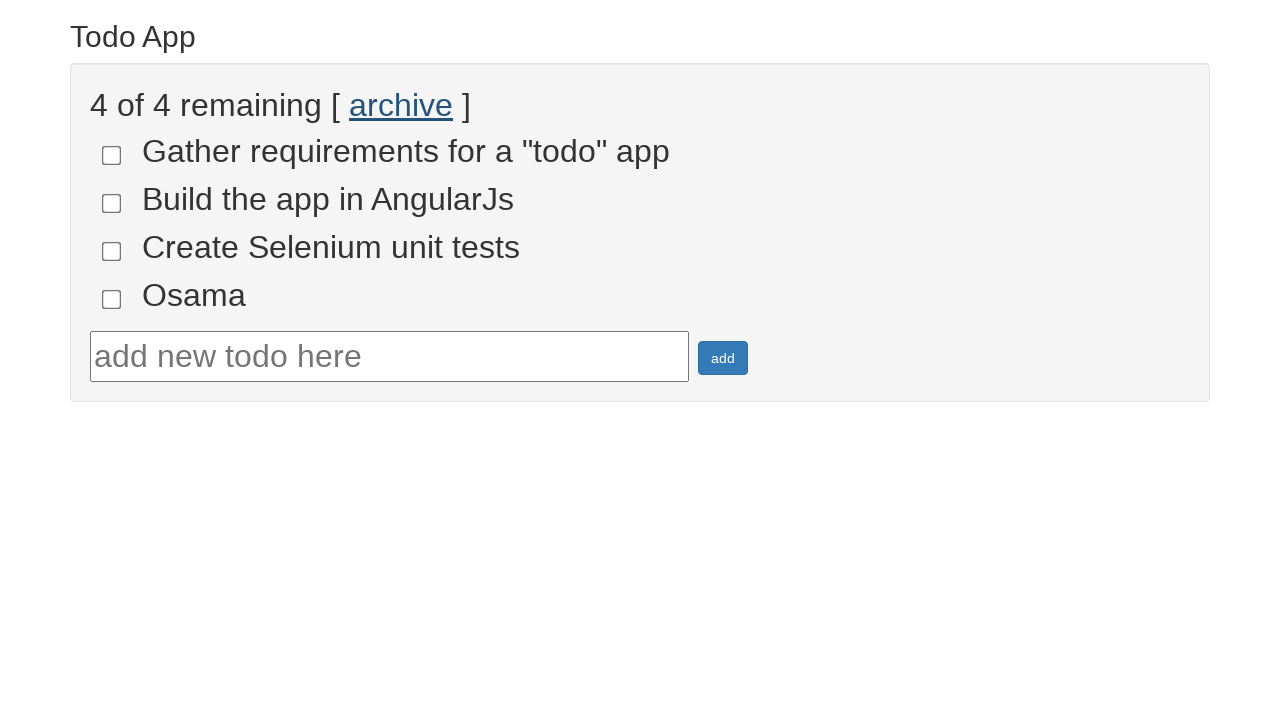